Tests clicking on elements within nested iframes - clicks a button in the first iframe and verifies it changes to "Clicked", then clicks another button in a nested iframe within the first iframe.

Starting URL: https://play1.automationcamp.ir/frames.html

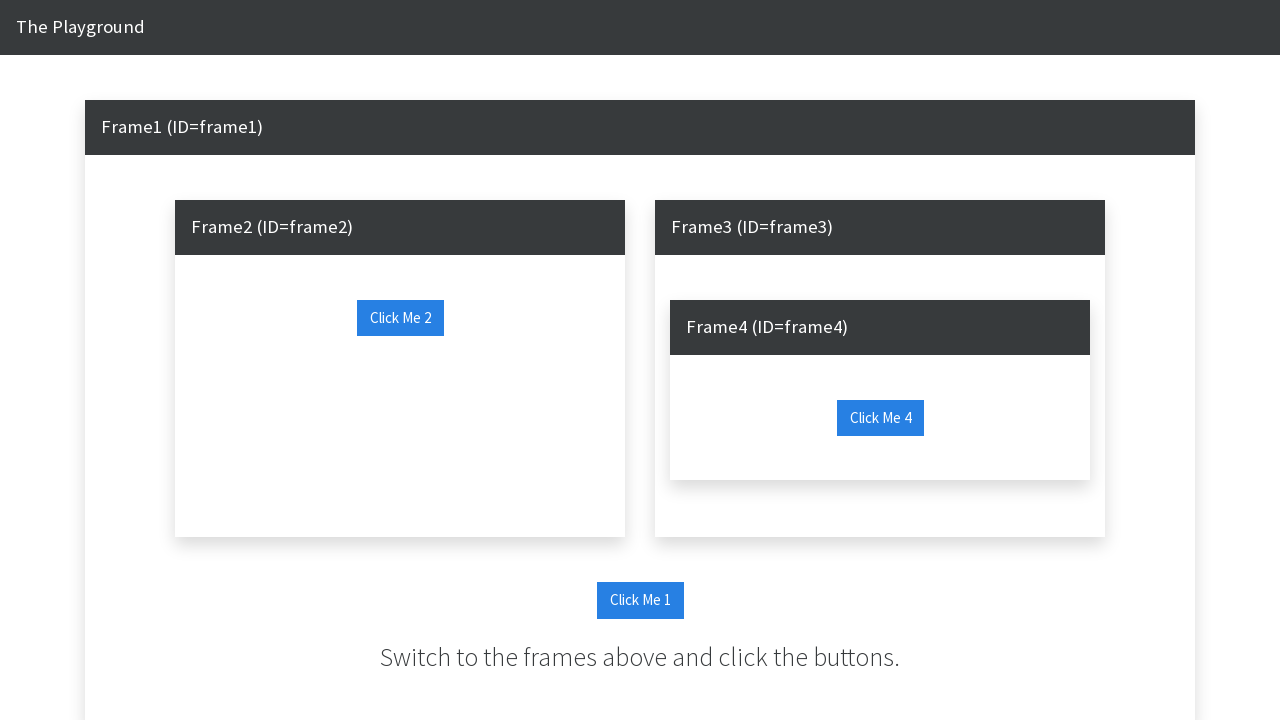

Clicked button in first iframe at (640, 600) on #frame1 >> internal:control=enter-frame >> button#click_me_1
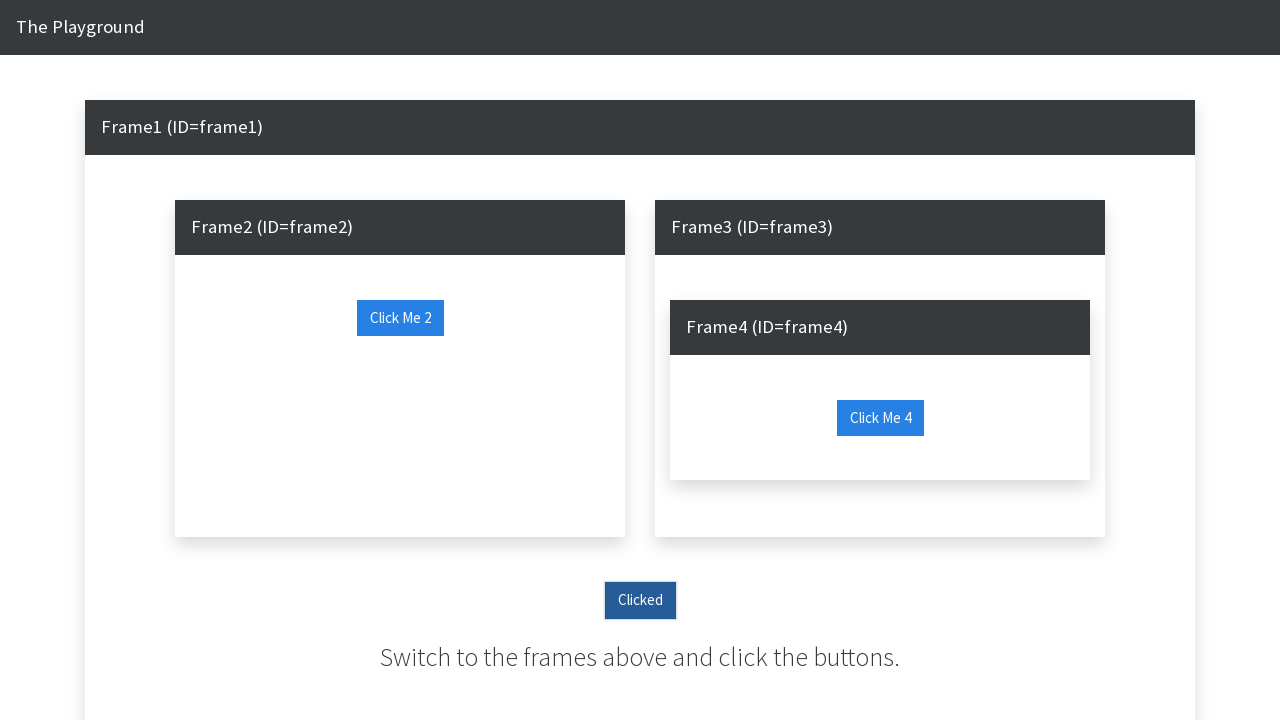

Verified button text changed to 'Clicked'
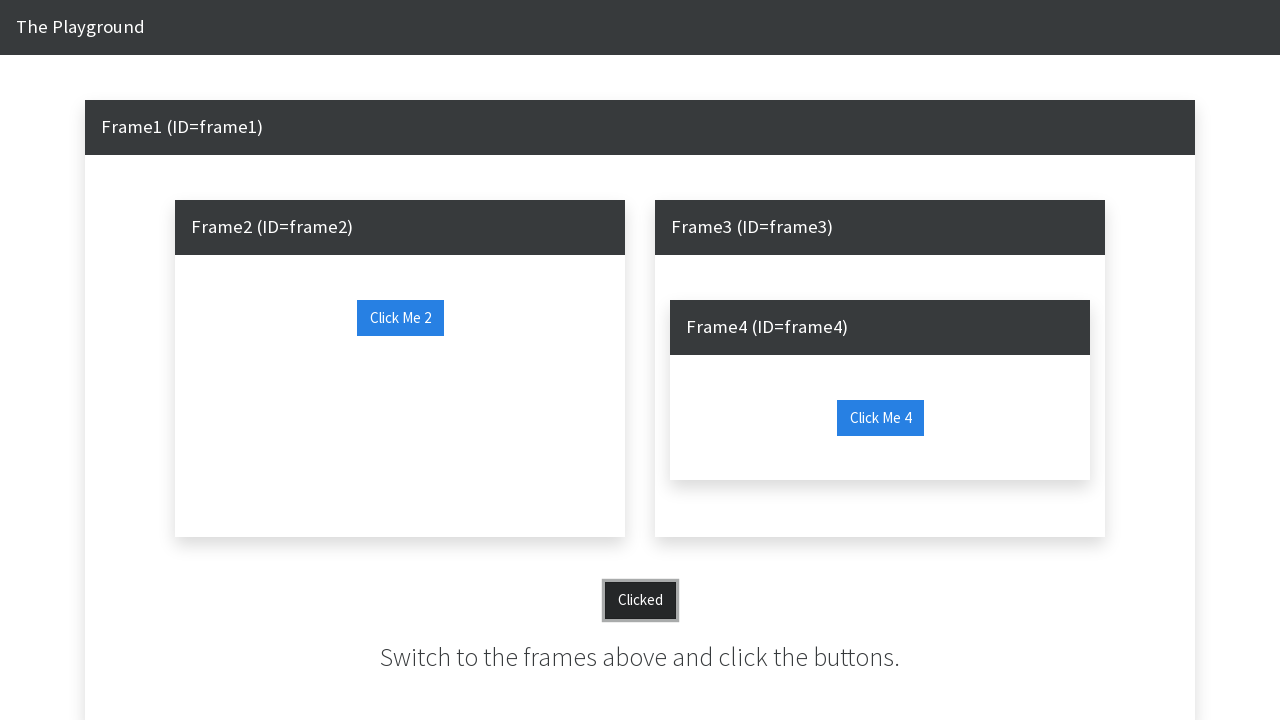

Clicked button in nested iframe within first iframe at (400, 317) on #frame1 >> internal:control=enter-frame >> #frame2 >> internal:control=enter-fra
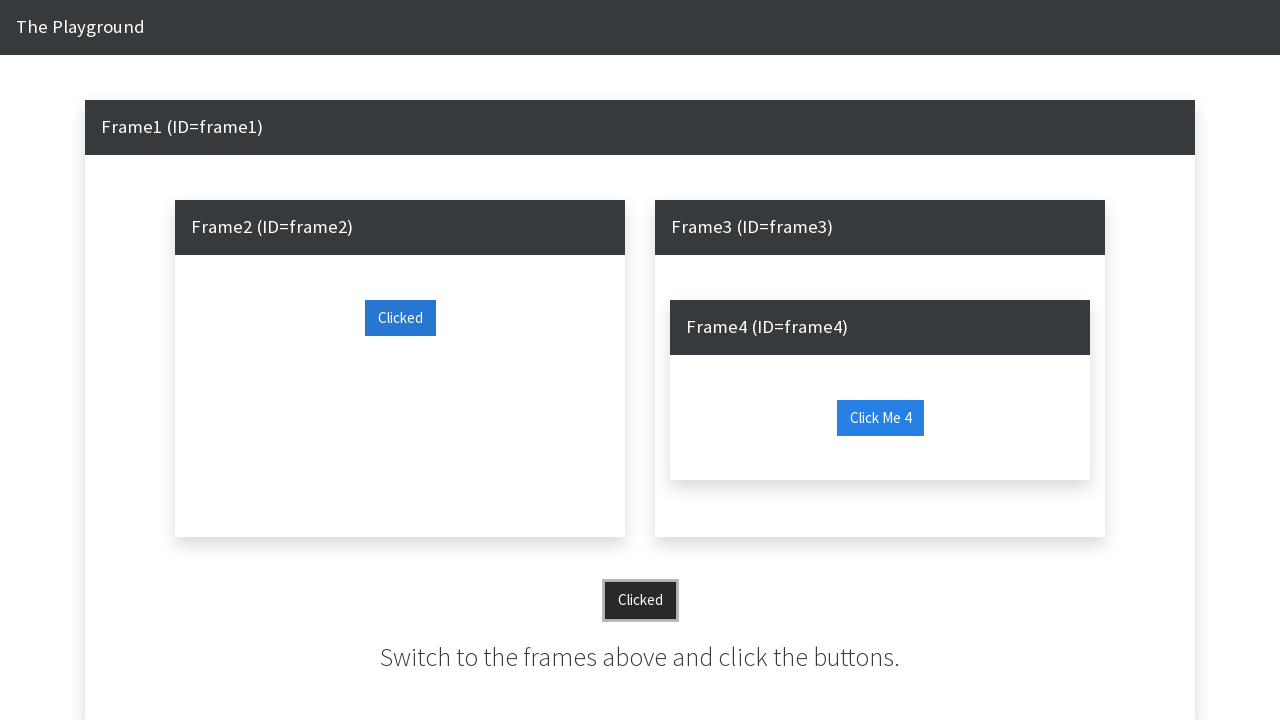

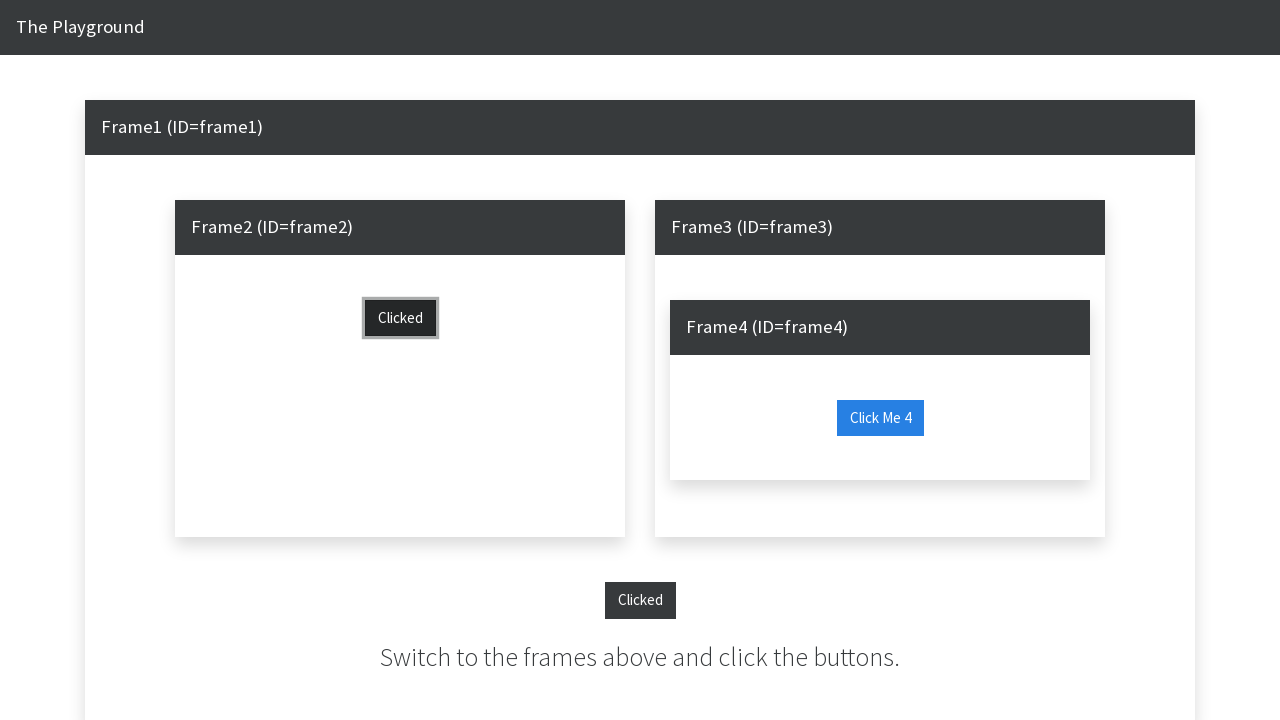